Tests unmarking items as complete by unchecking their checkboxes

Starting URL: https://demo.playwright.dev/todomvc

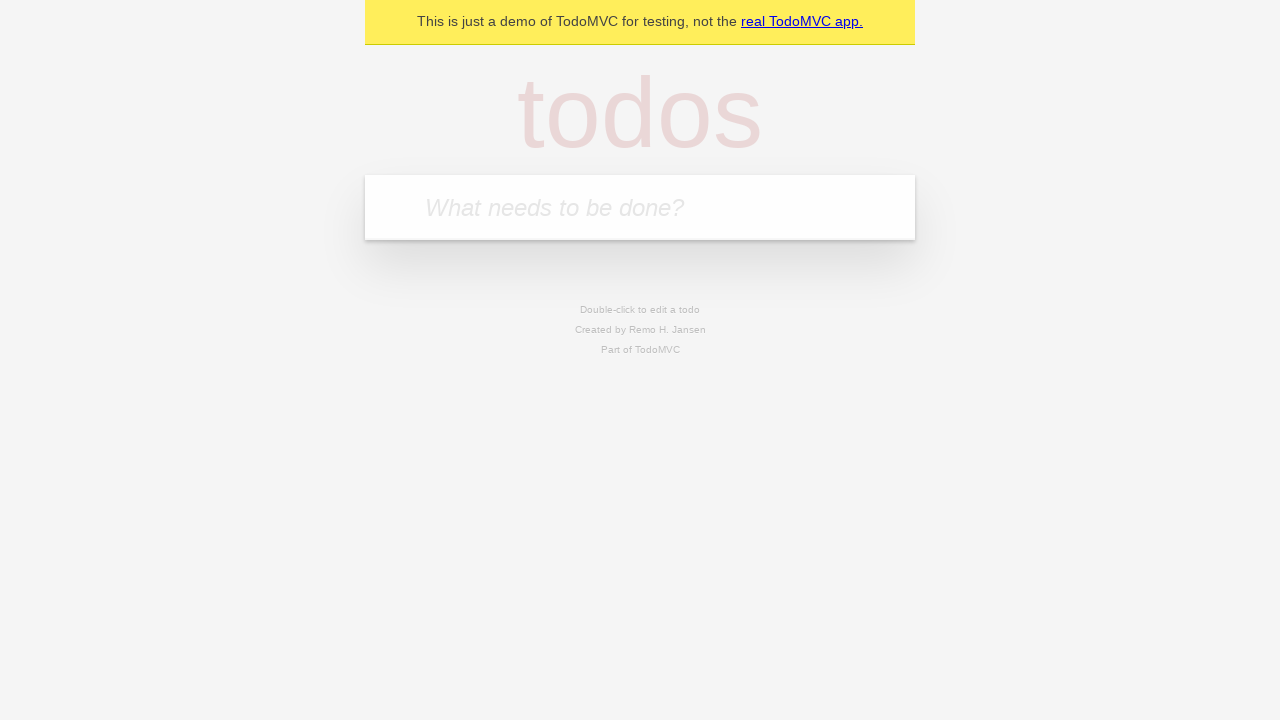

Located the 'What needs to be done?' input field
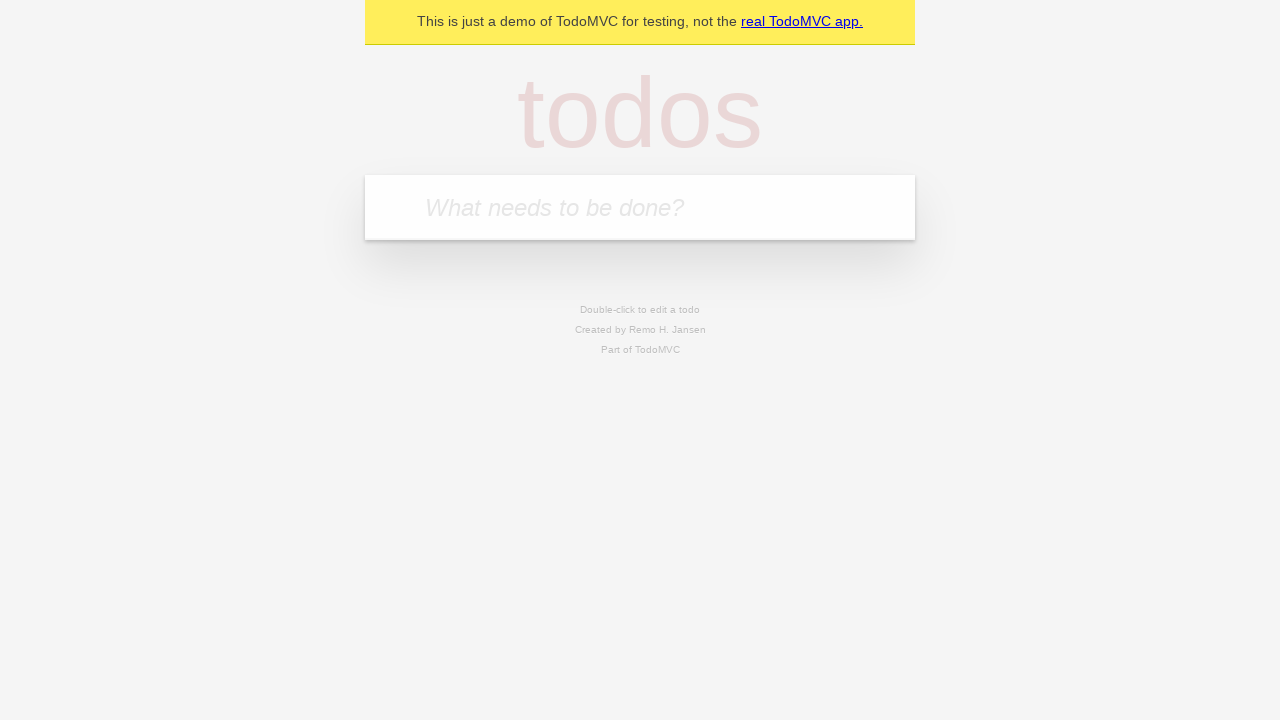

Filled first todo item with 'buy some cheese' on internal:attr=[placeholder="What needs to be done?"i]
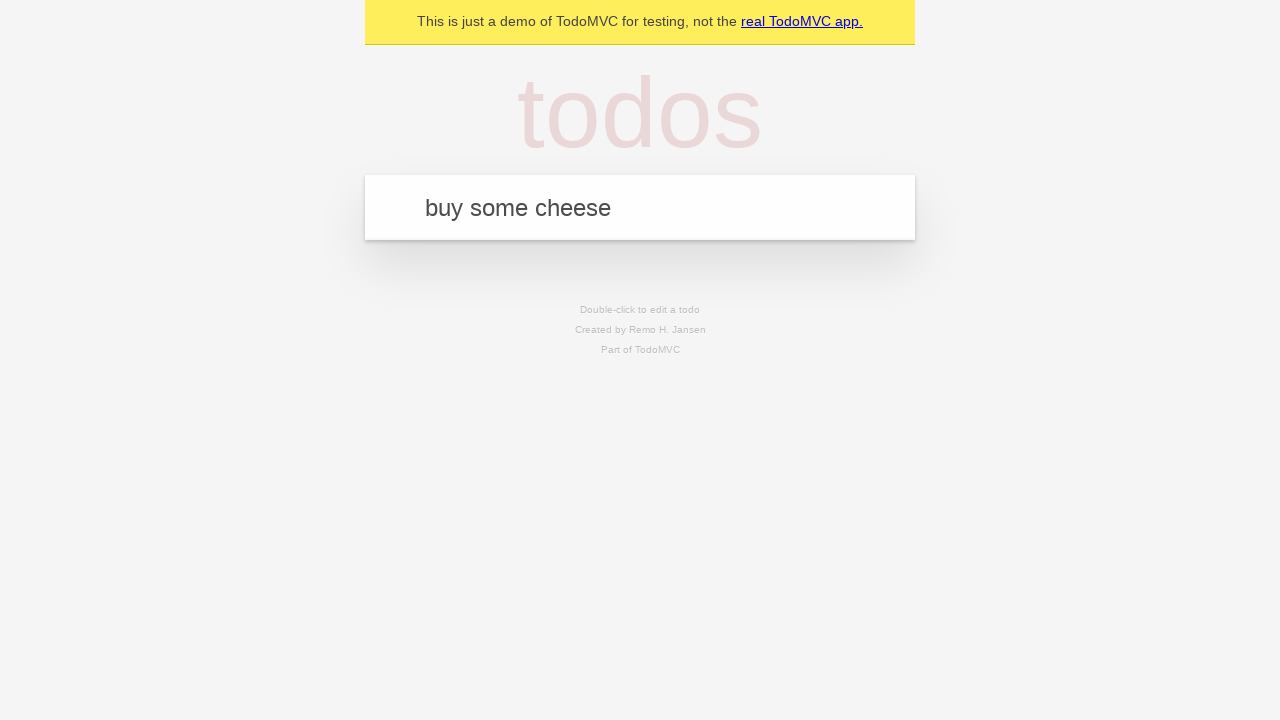

Pressed Enter to create first todo item on internal:attr=[placeholder="What needs to be done?"i]
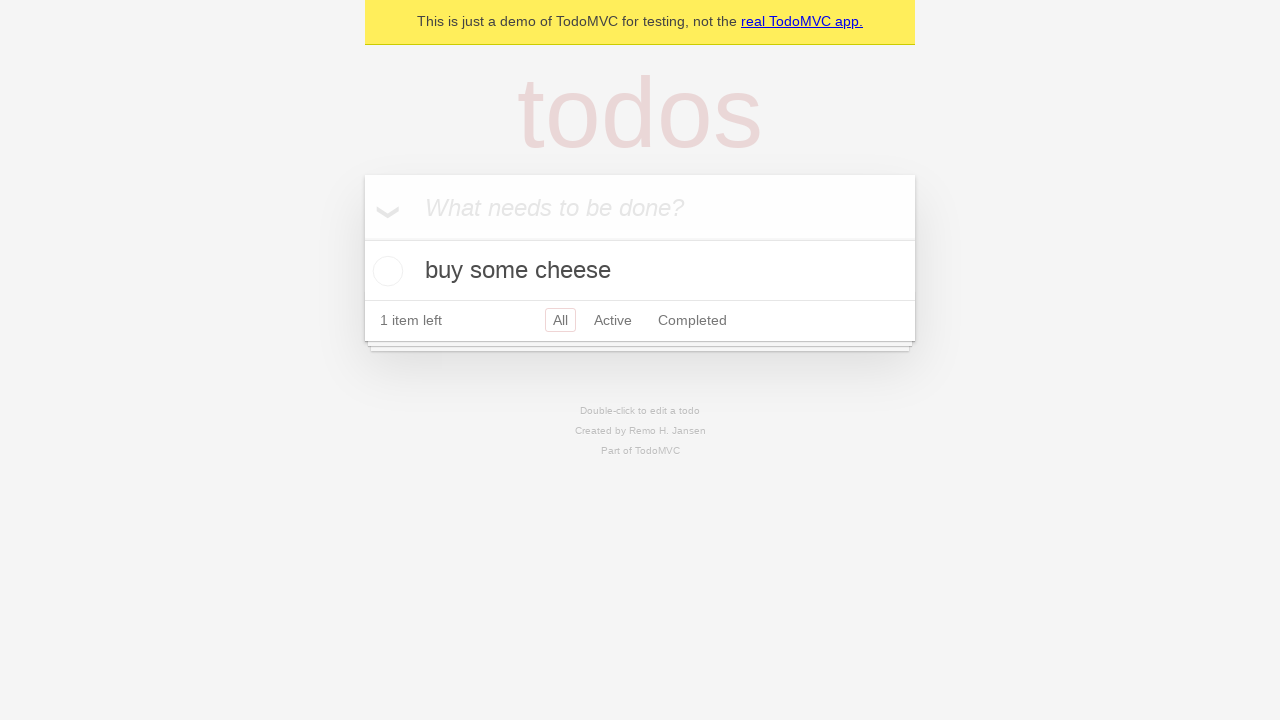

Filled second todo item with 'feed the cat' on internal:attr=[placeholder="What needs to be done?"i]
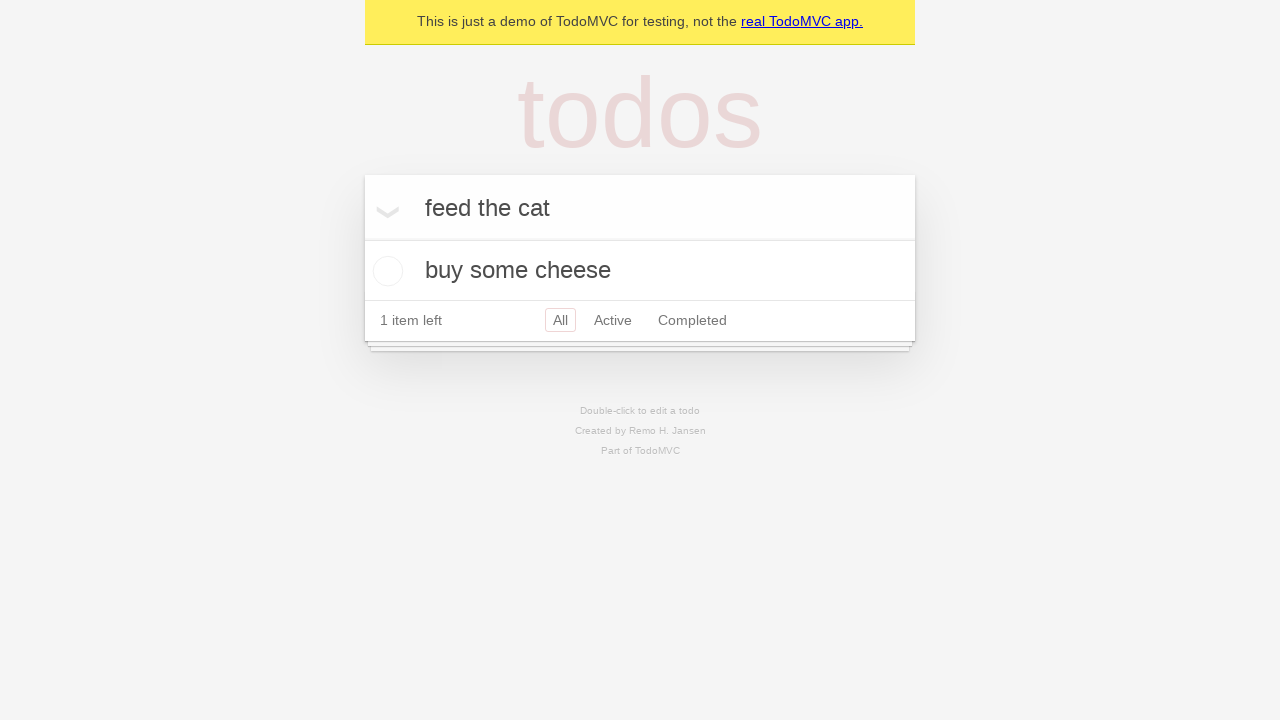

Pressed Enter to create second todo item on internal:attr=[placeholder="What needs to be done?"i]
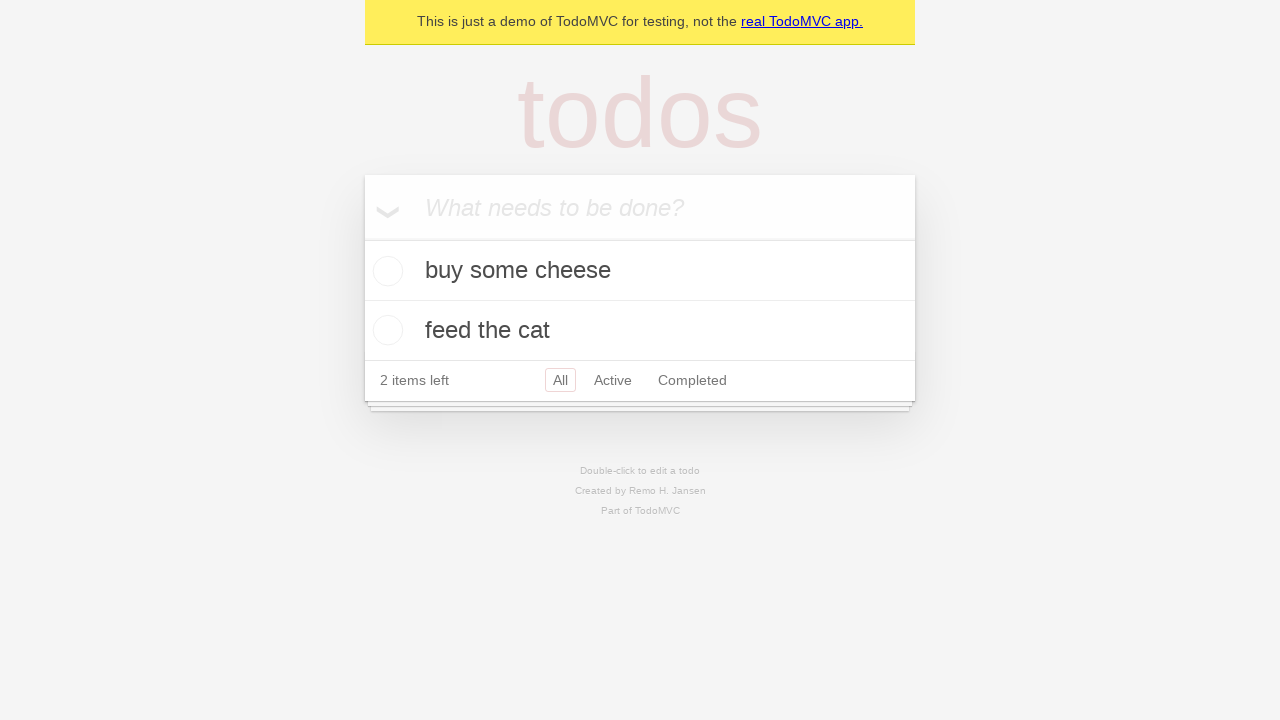

Waited for both todo items to be created
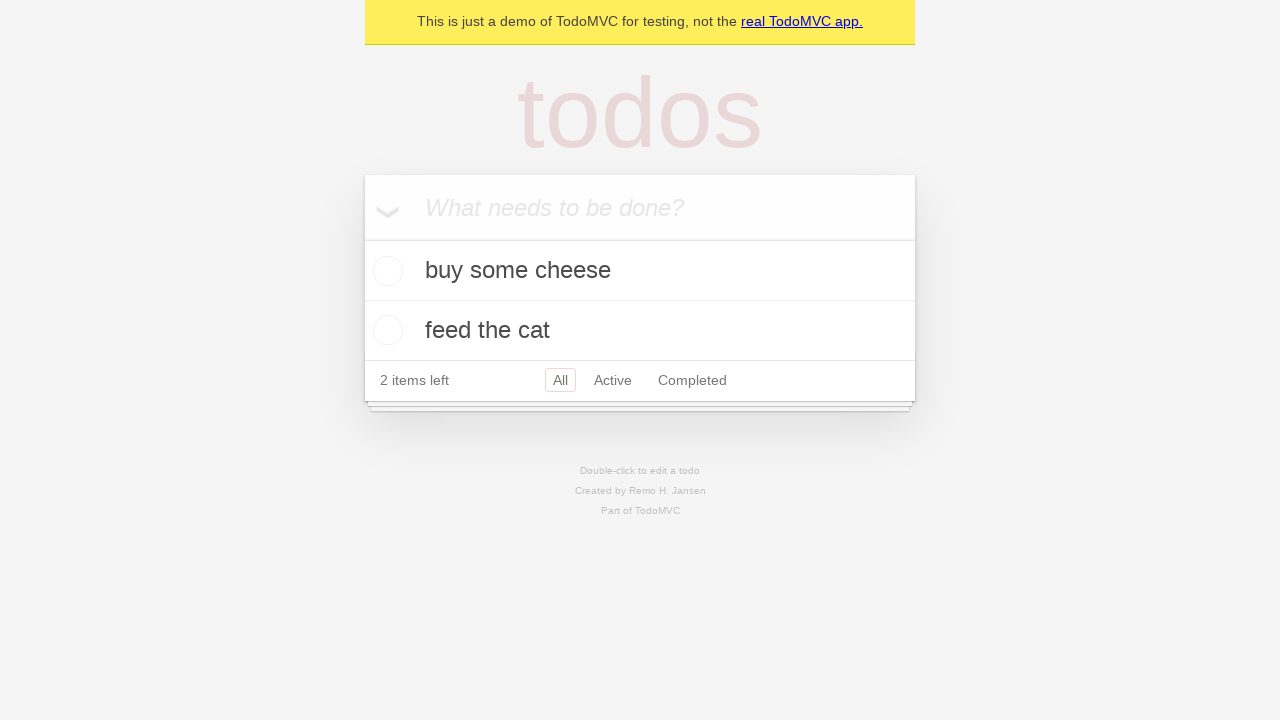

Located the first todo item
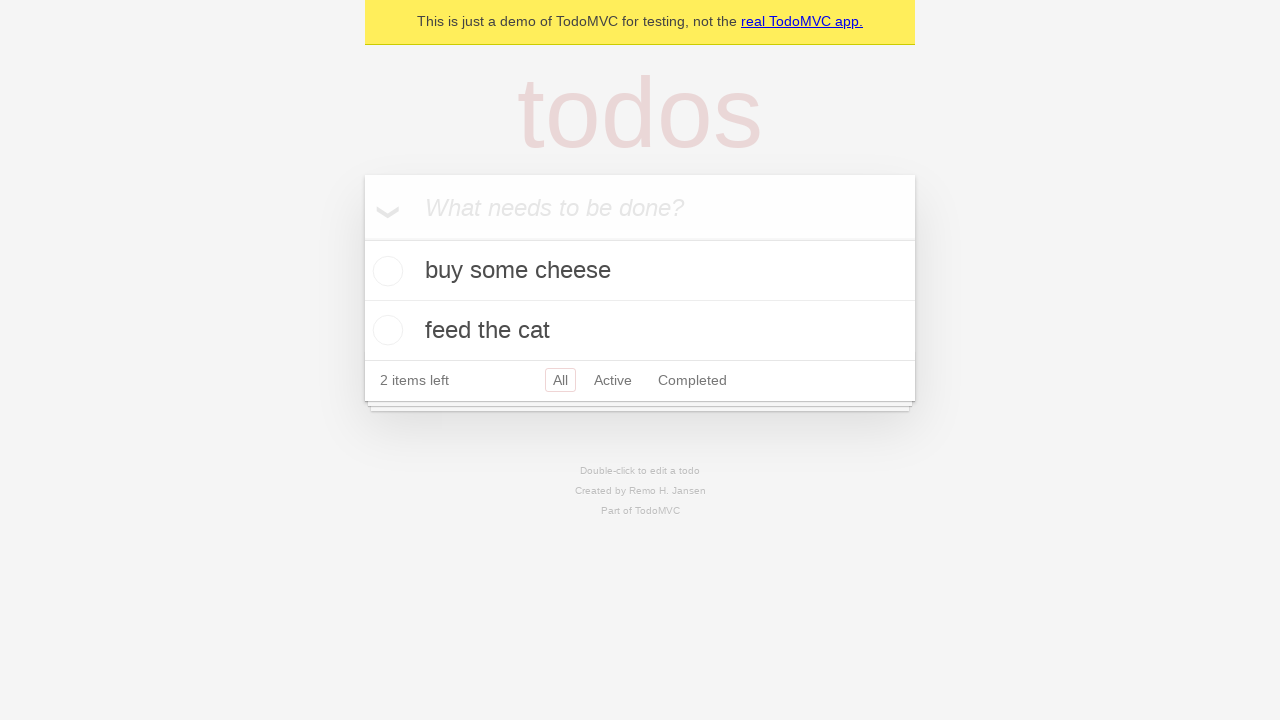

Located the checkbox for the first todo item
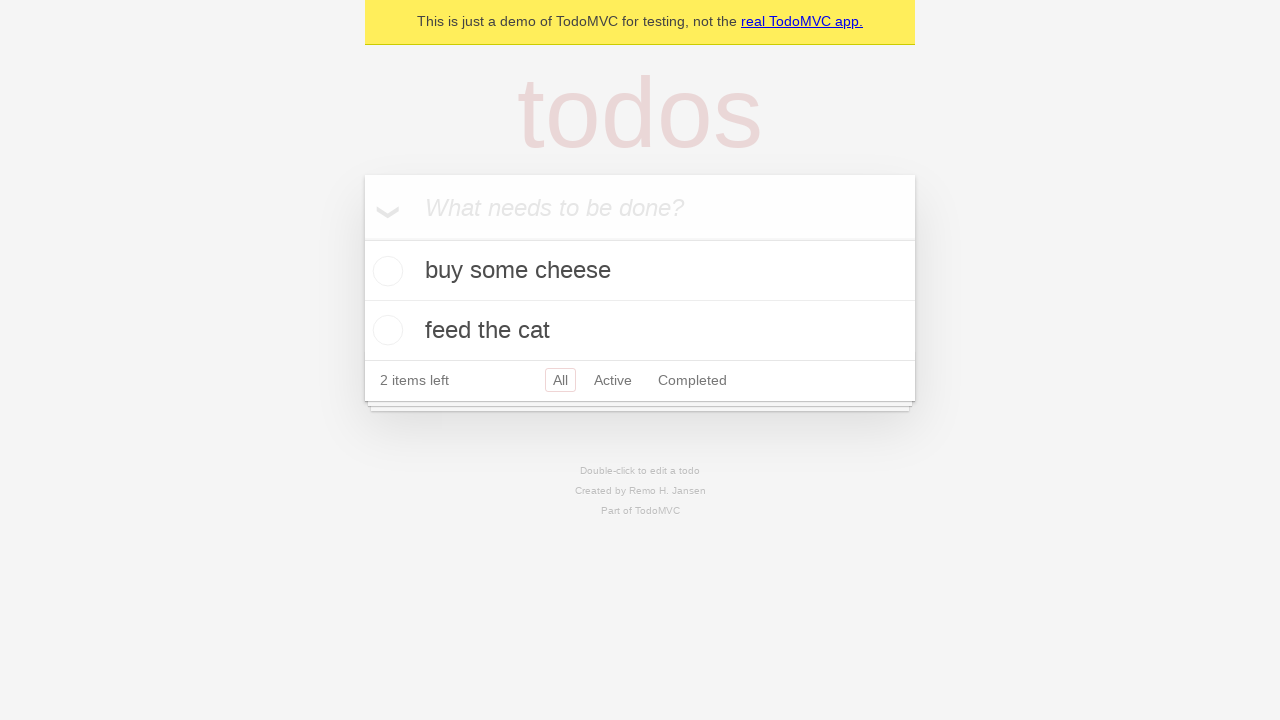

Checked the first todo item as complete at (385, 271) on internal:testid=[data-testid="todo-item"s] >> nth=0 >> internal:role=checkbox
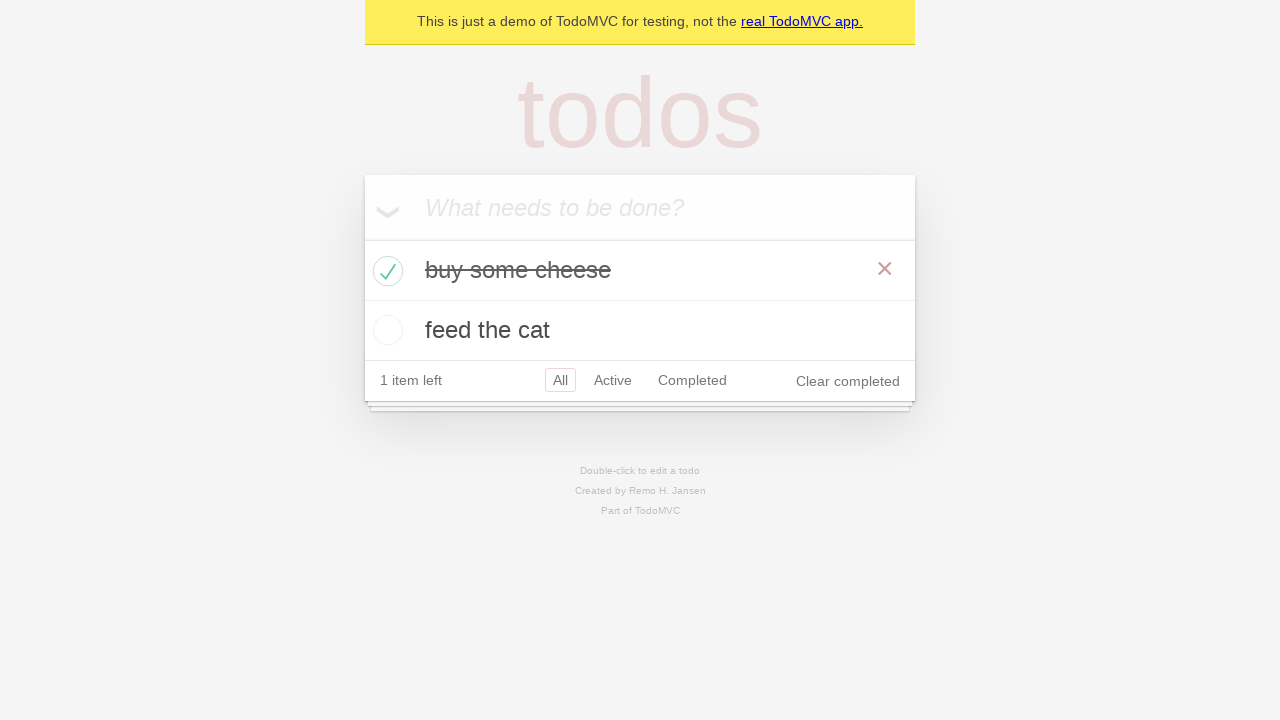

Unchecked the first todo item to mark it as incomplete at (385, 271) on internal:testid=[data-testid="todo-item"s] >> nth=0 >> internal:role=checkbox
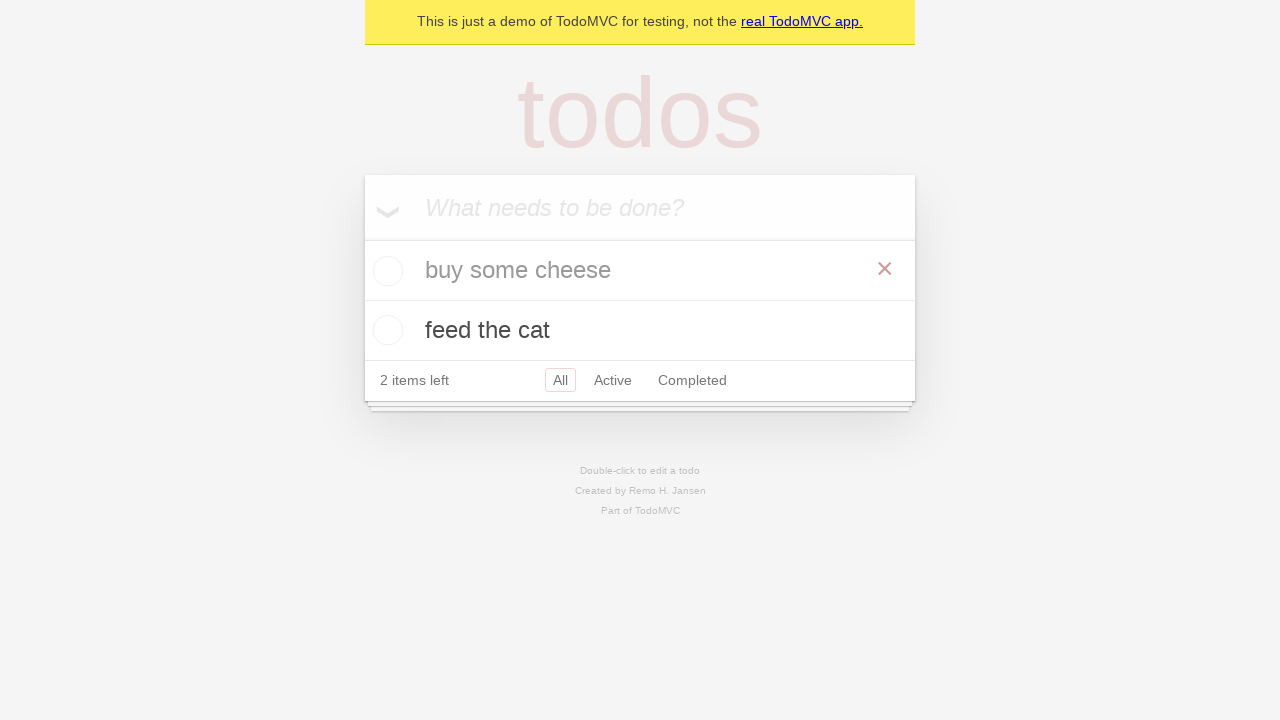

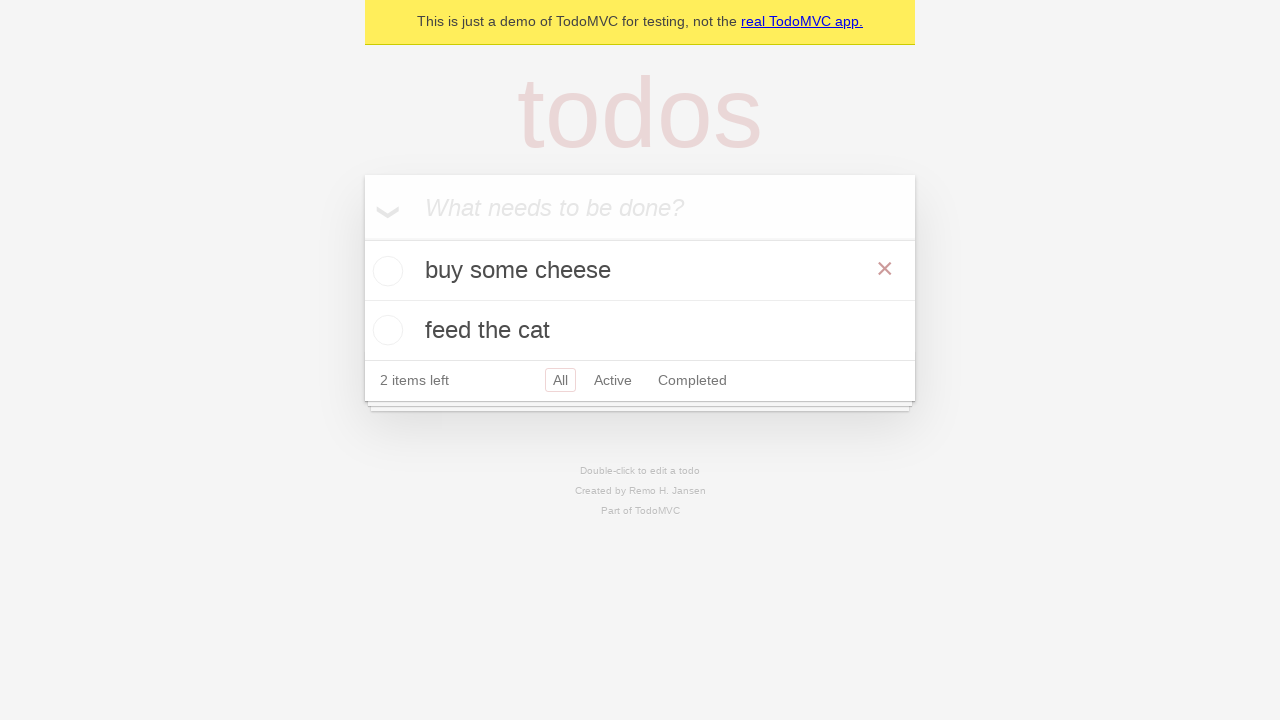